Tests drag and drop functionality by dragging element A to element B

Starting URL: https://crossbrowsertesting.github.io/drag-and-drop

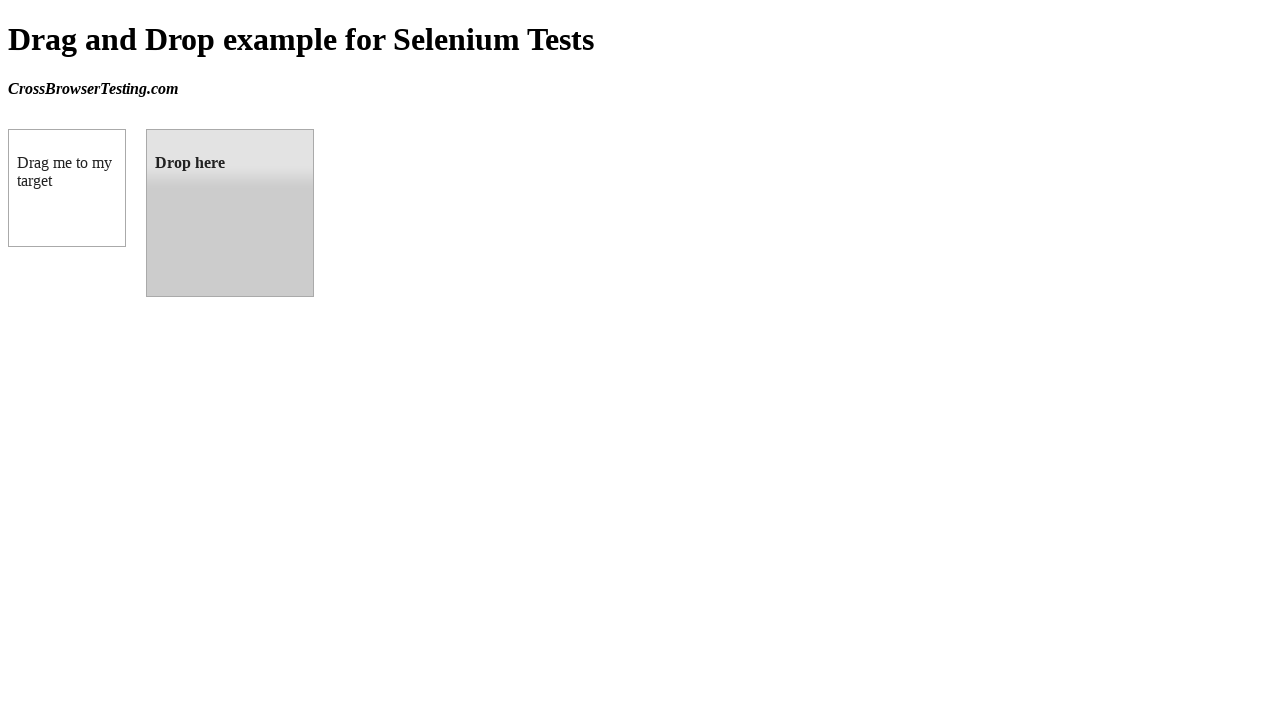

Waited for draggable element to load
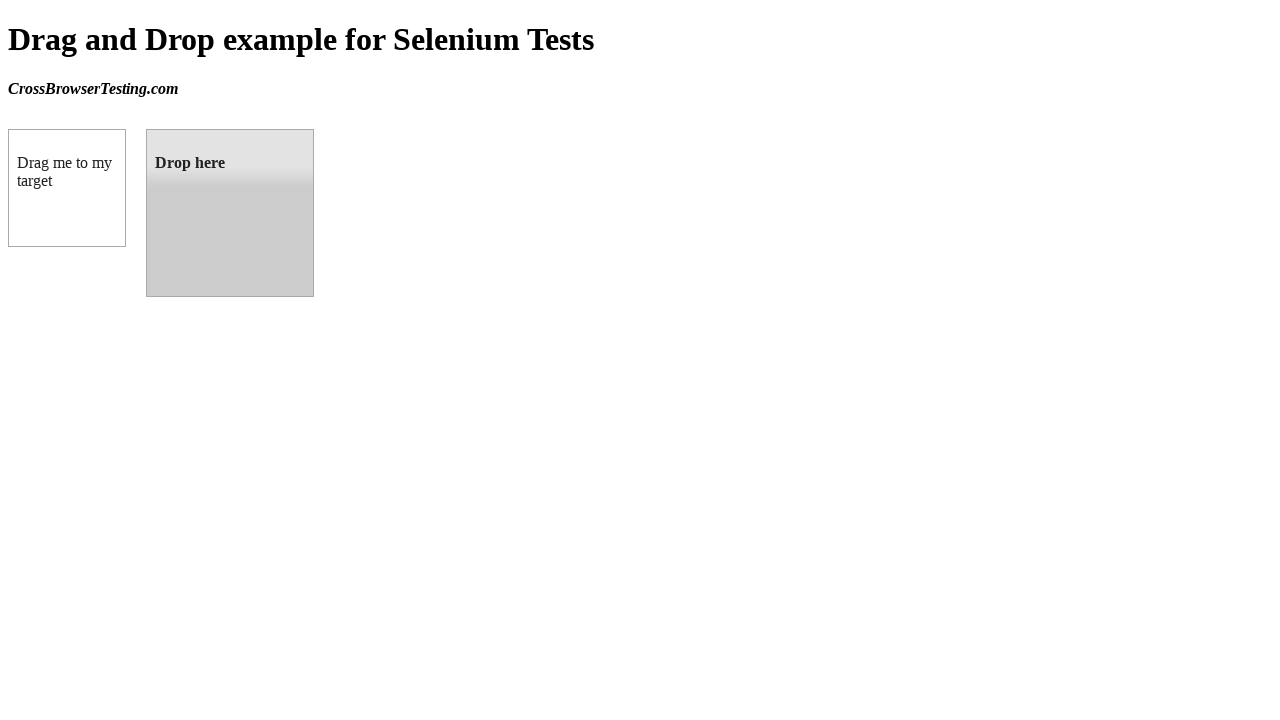

Waited for droppable element to load
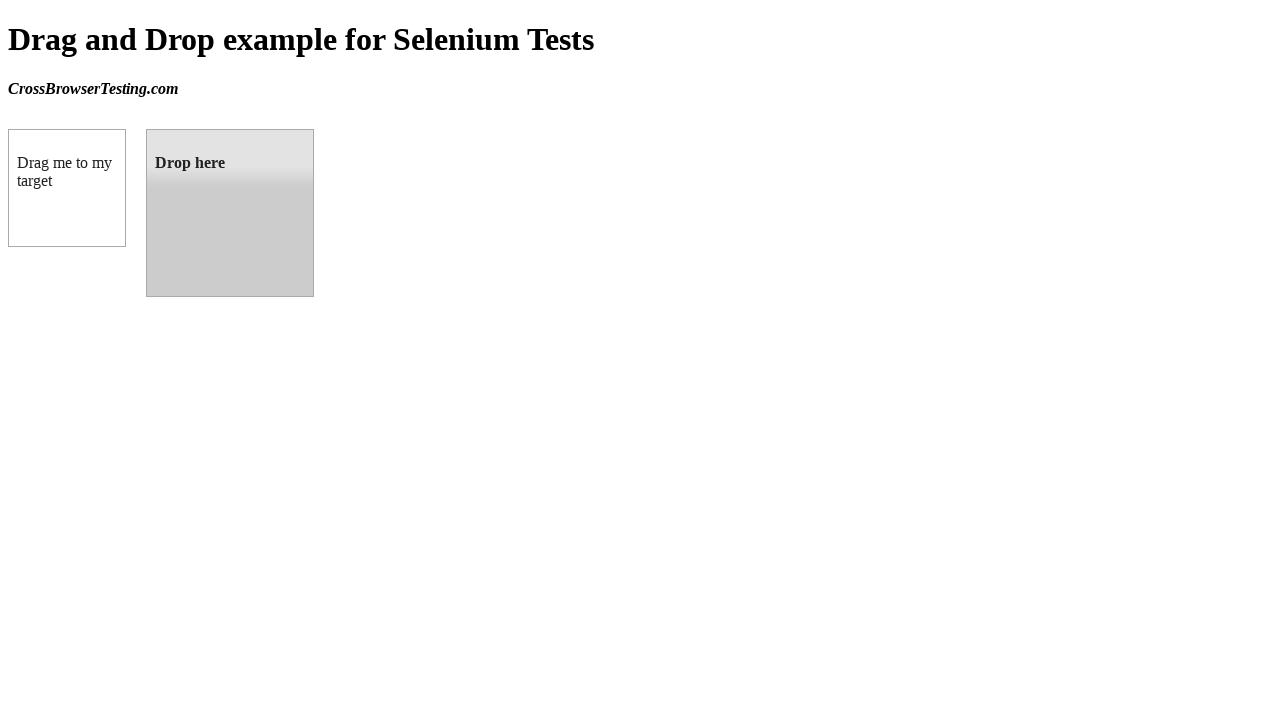

Located draggable element A
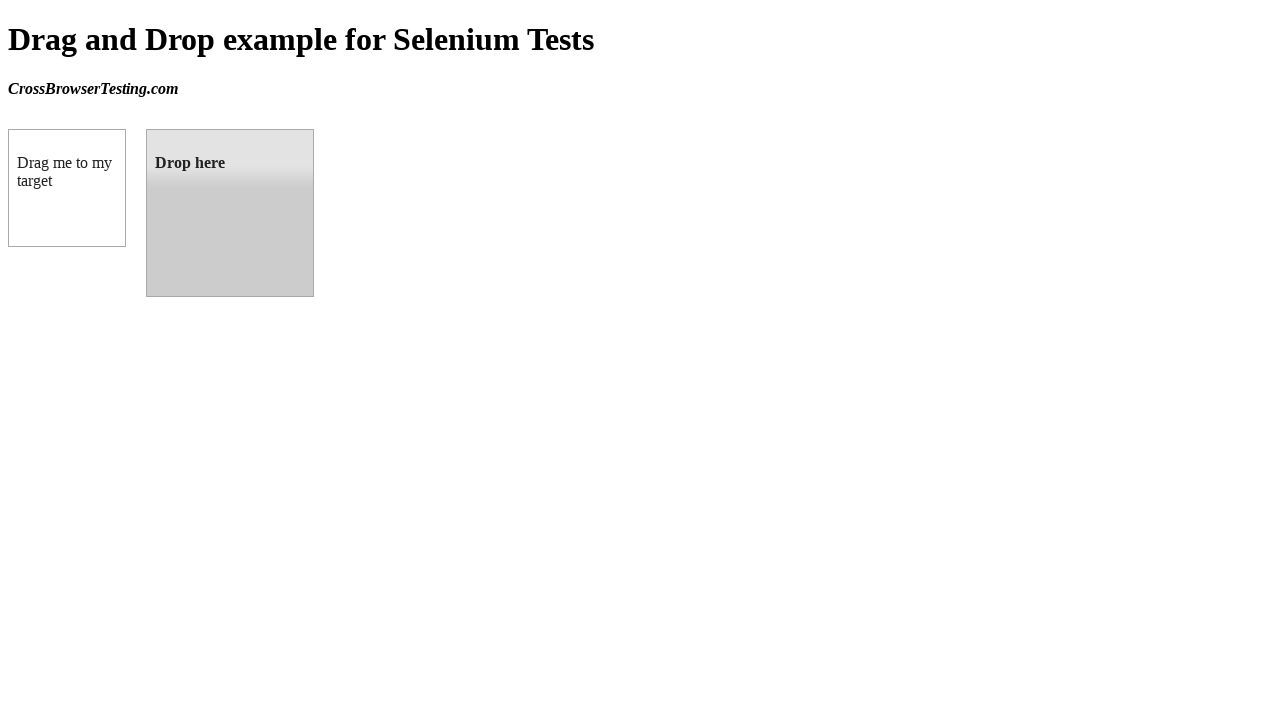

Located droppable element B
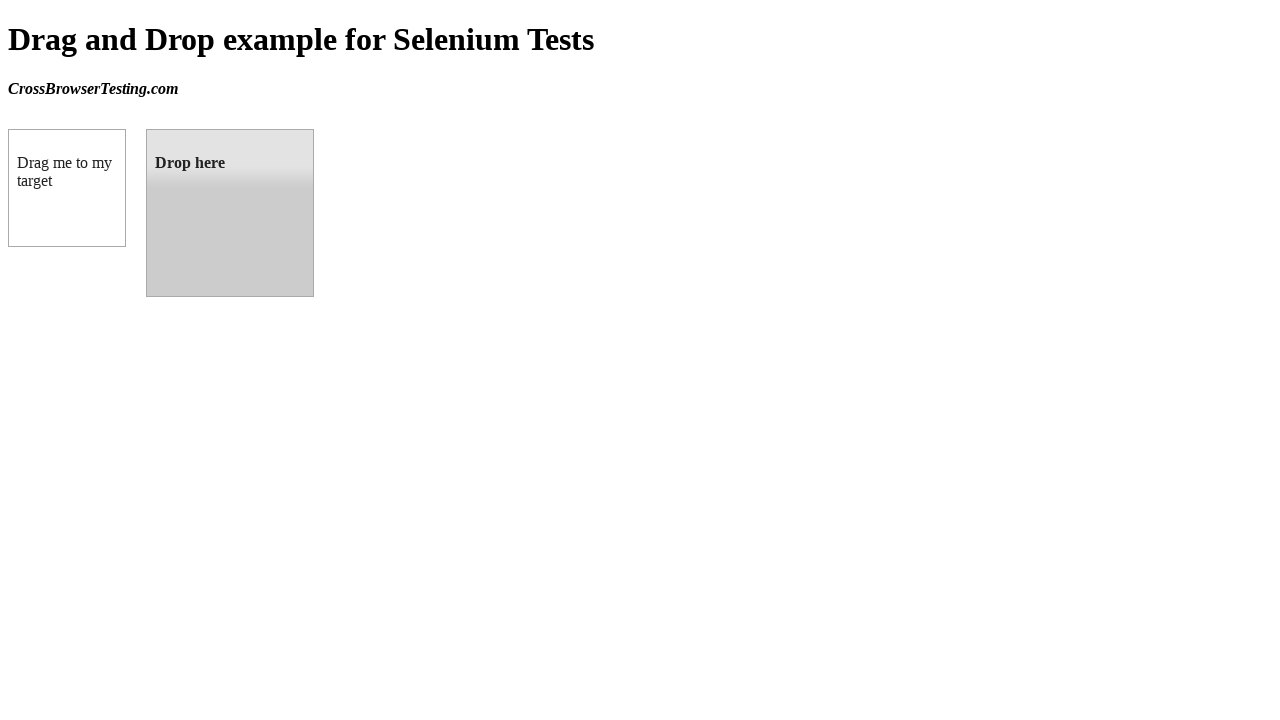

Dragged element A to element B at (230, 213)
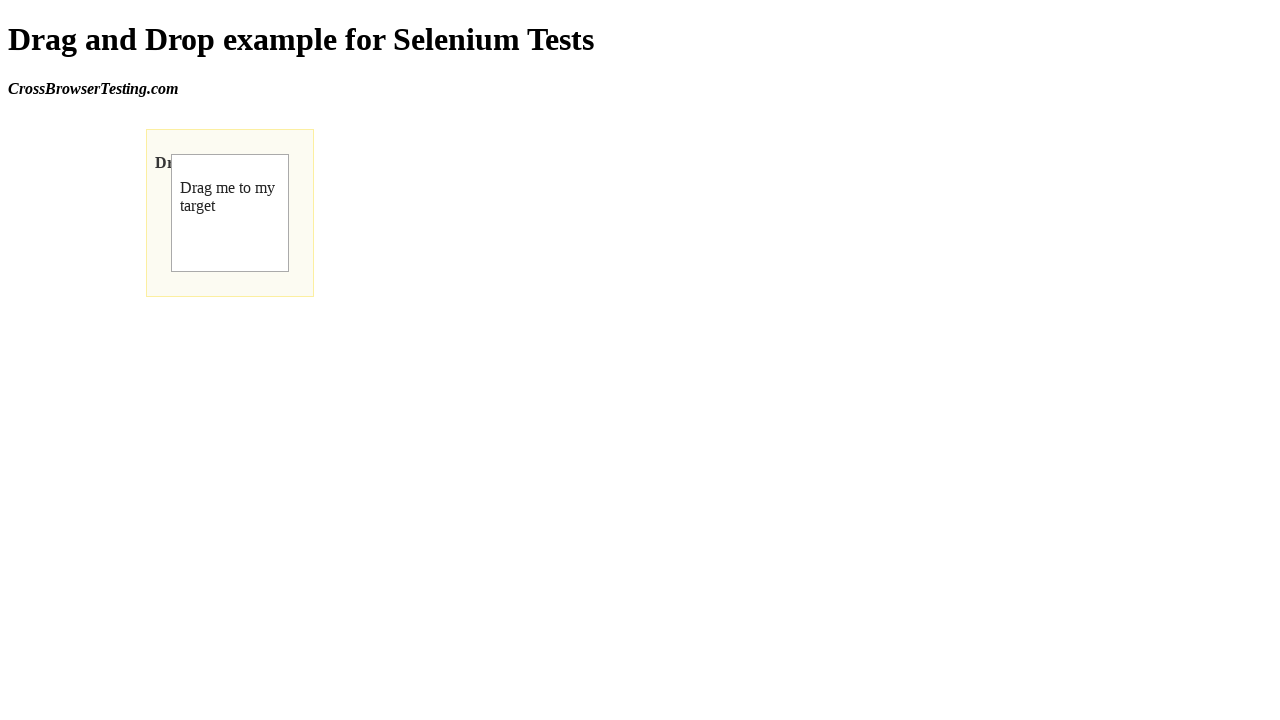

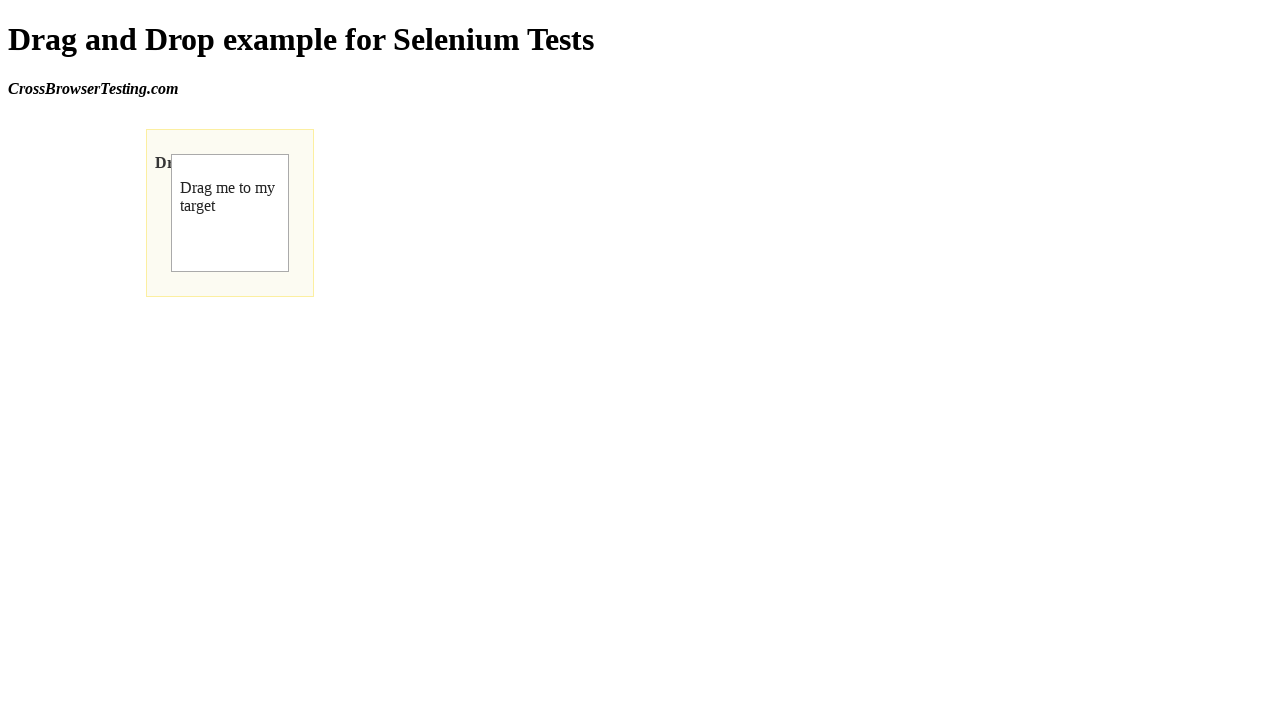